Tests handling of a JavaScript prompt dialog by entering text and verifying the result

Starting URL: https://the-internet.herokuapp.com/javascript_alerts

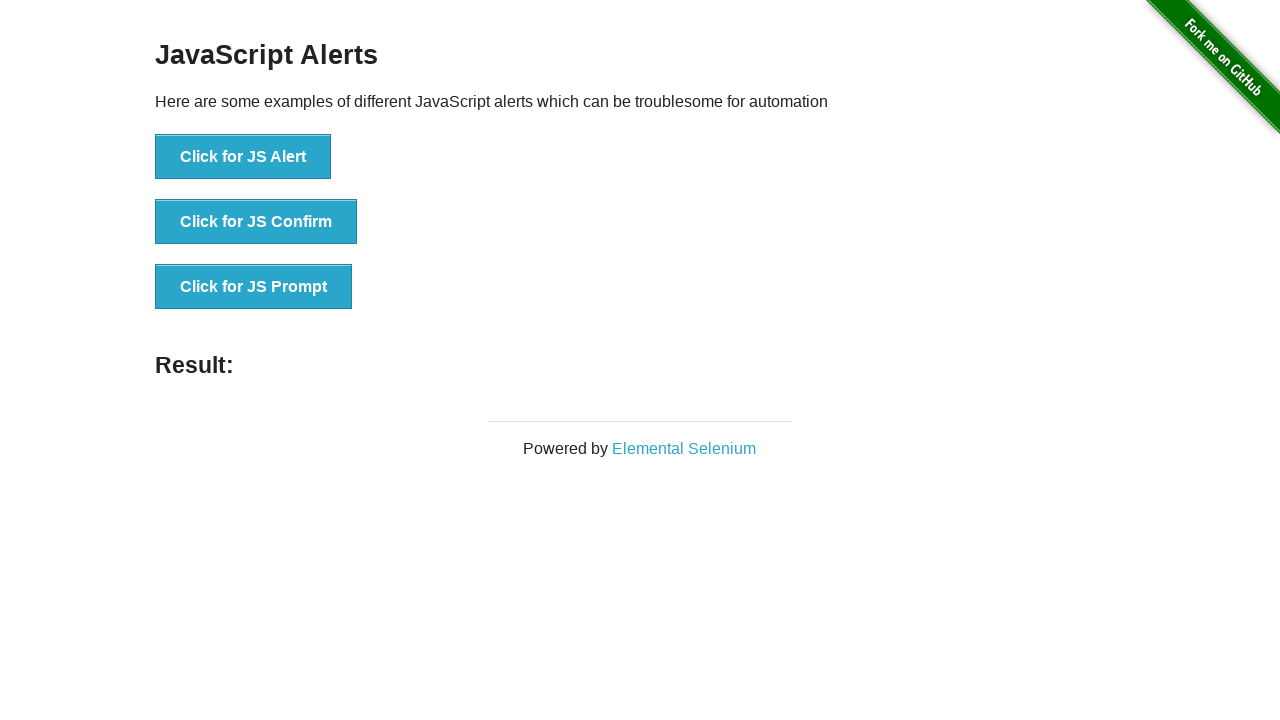

Set up dialog handler to accept prompt with 'hello'
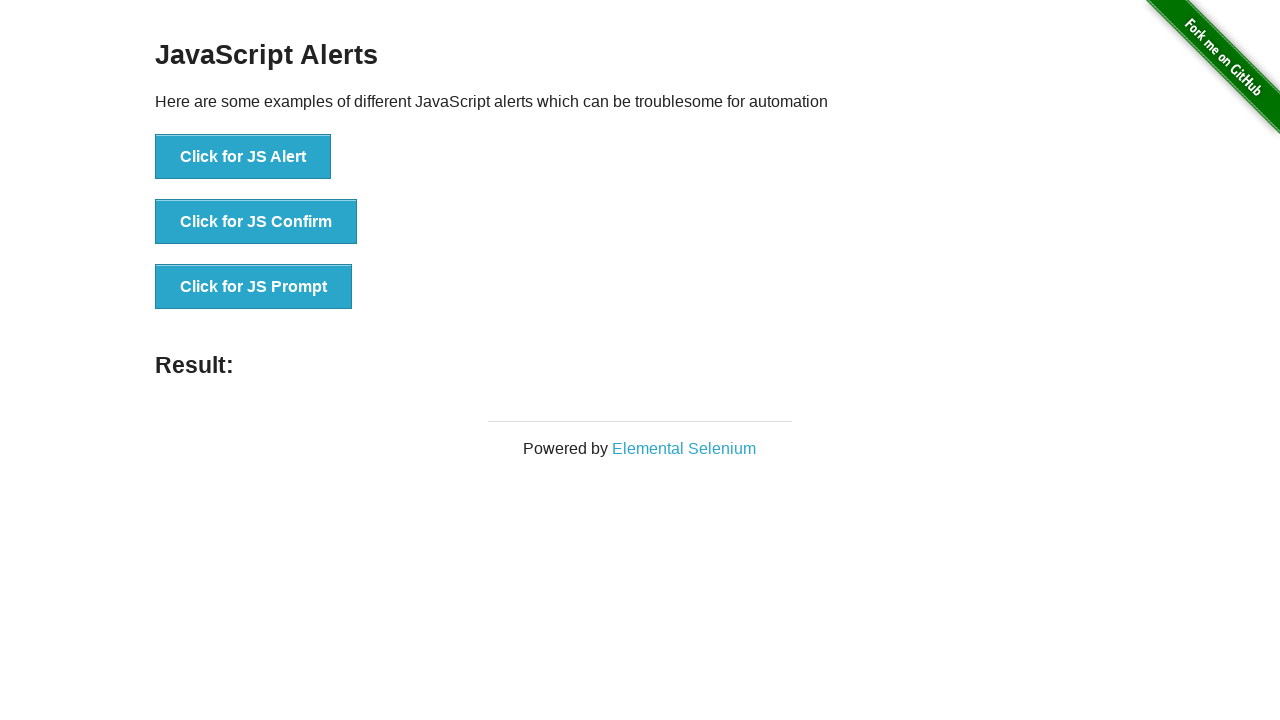

Clicked 'Click for JS Prompt' button to trigger JavaScript prompt dialog at (254, 287) on text=Click for JS Prompt
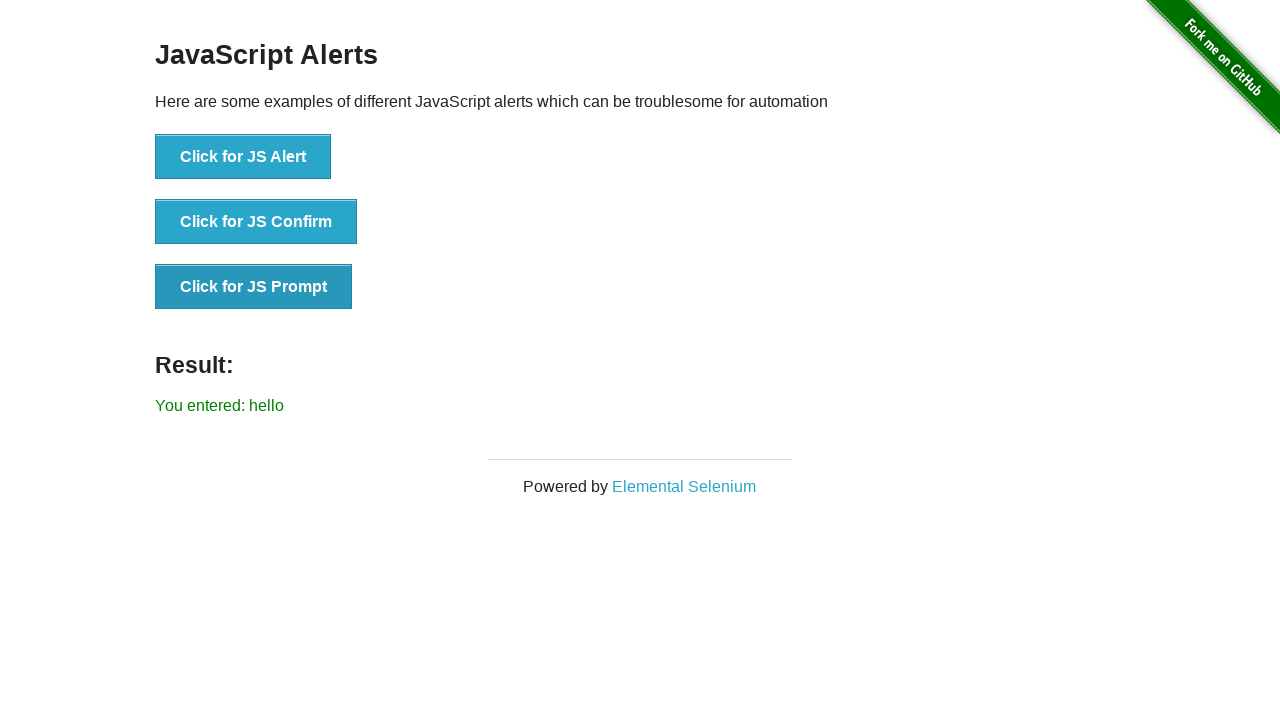

Waited for result element to appear
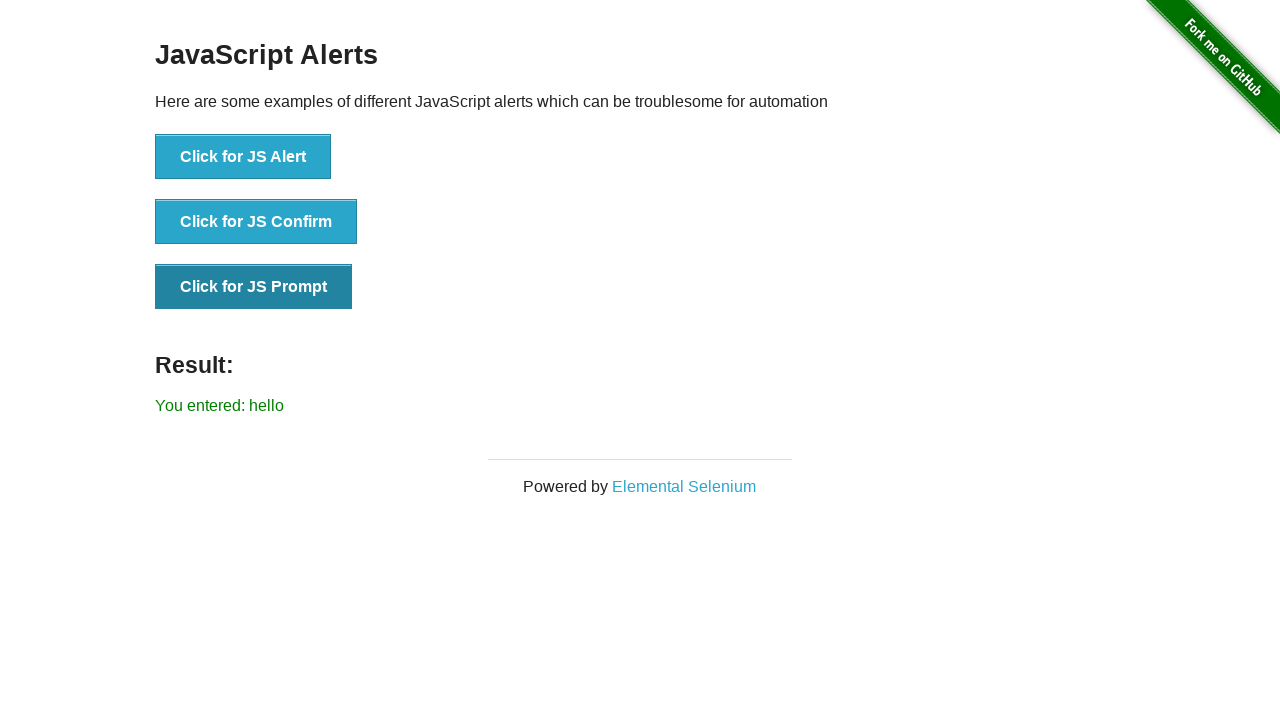

Verified that result contains 'You entered: hello'
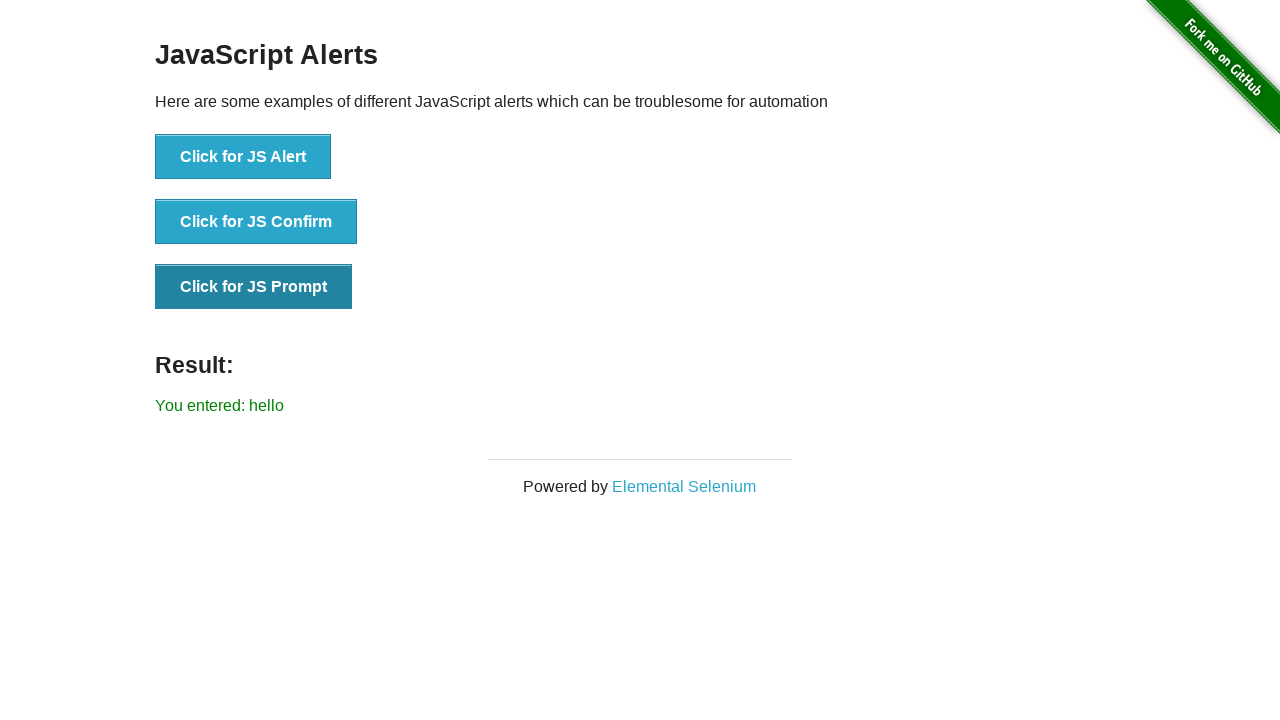

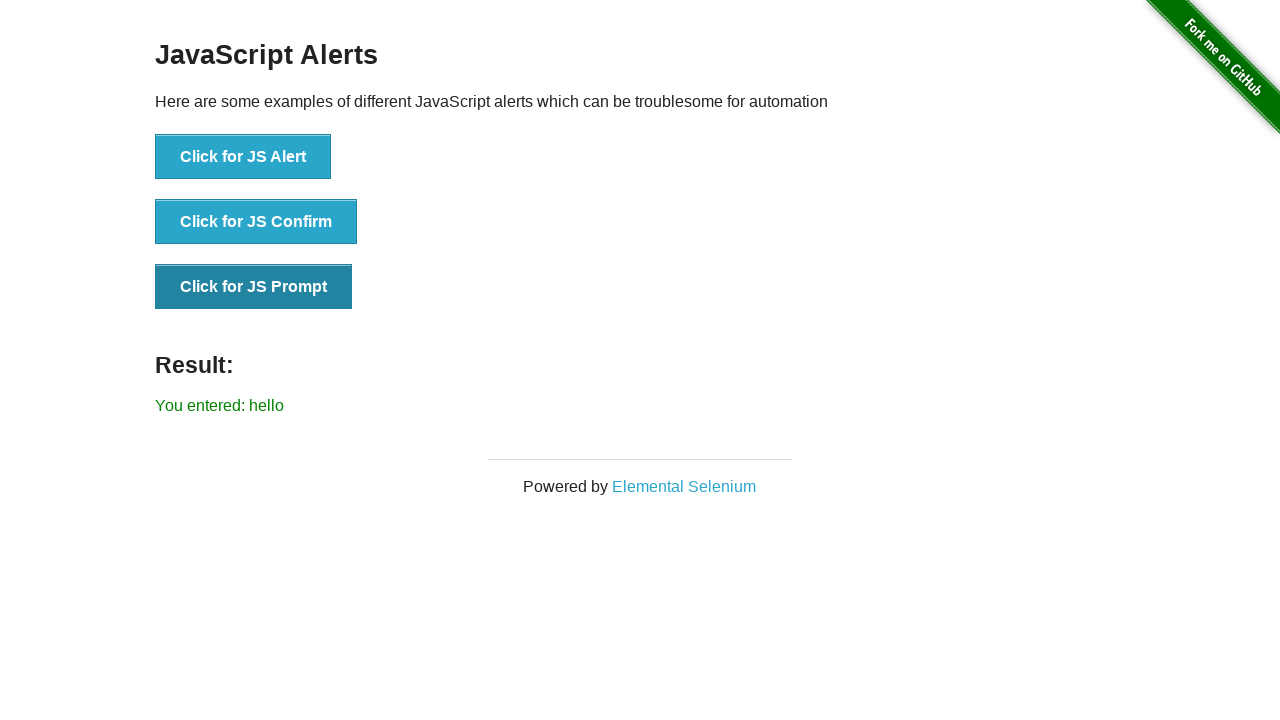